Tests the promo code functionality on an e-commerce demo site by navigating to an ebook product, adding it to cart, entering an invalid promo code, and verifying the error message is displayed.

Starting URL: https://shopdemo.e-junkie.com/

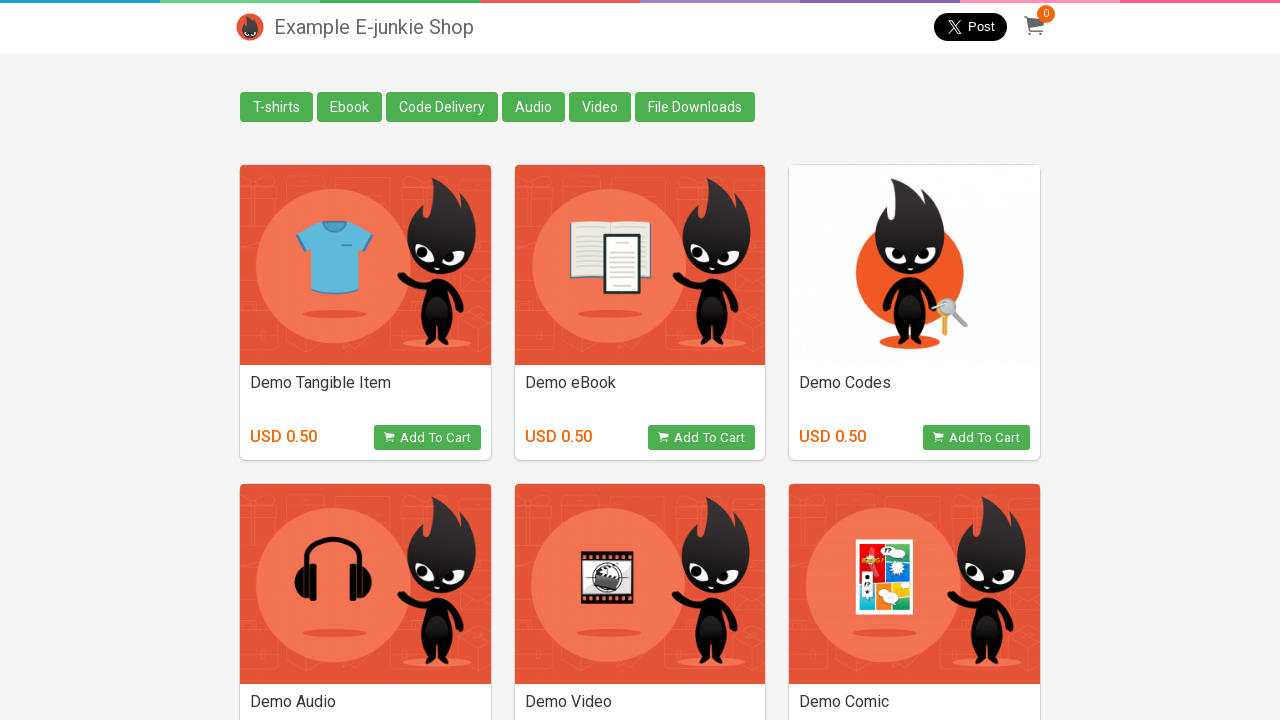

Clicked on Ebook link at (350, 107) on text=Ebook
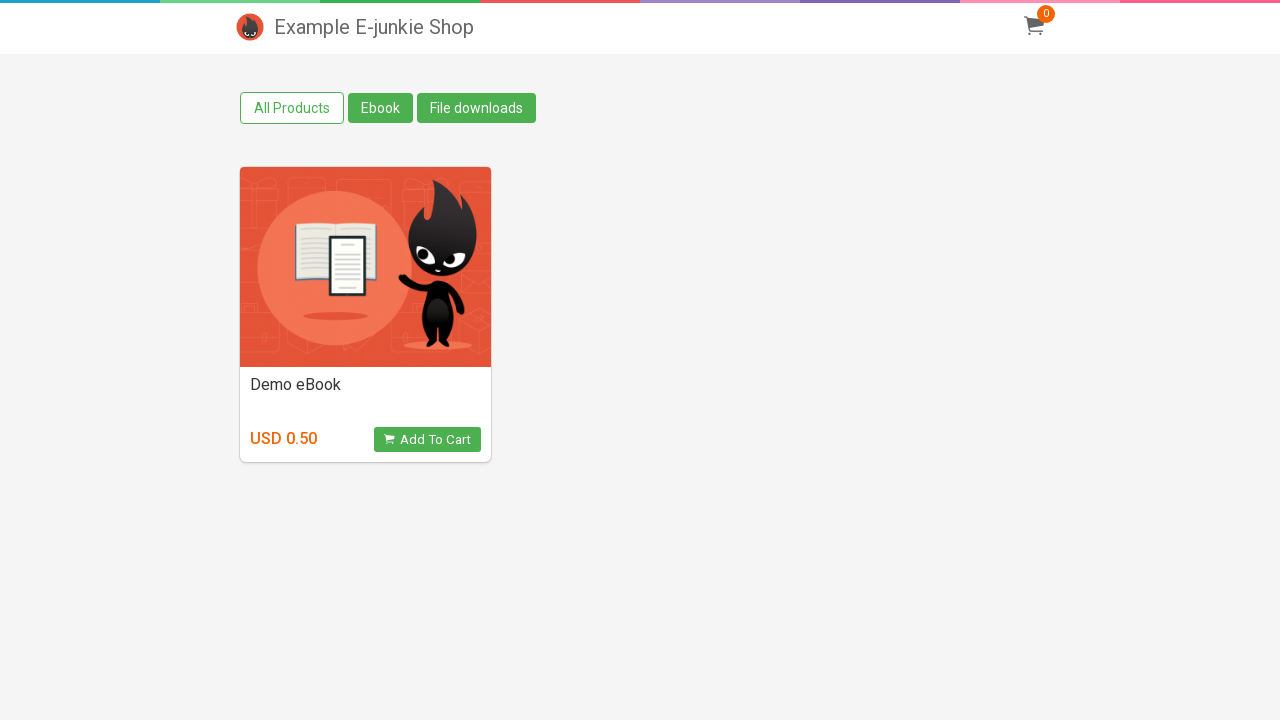

Clicked Add to Cart button at (427, 440) on button.view_product
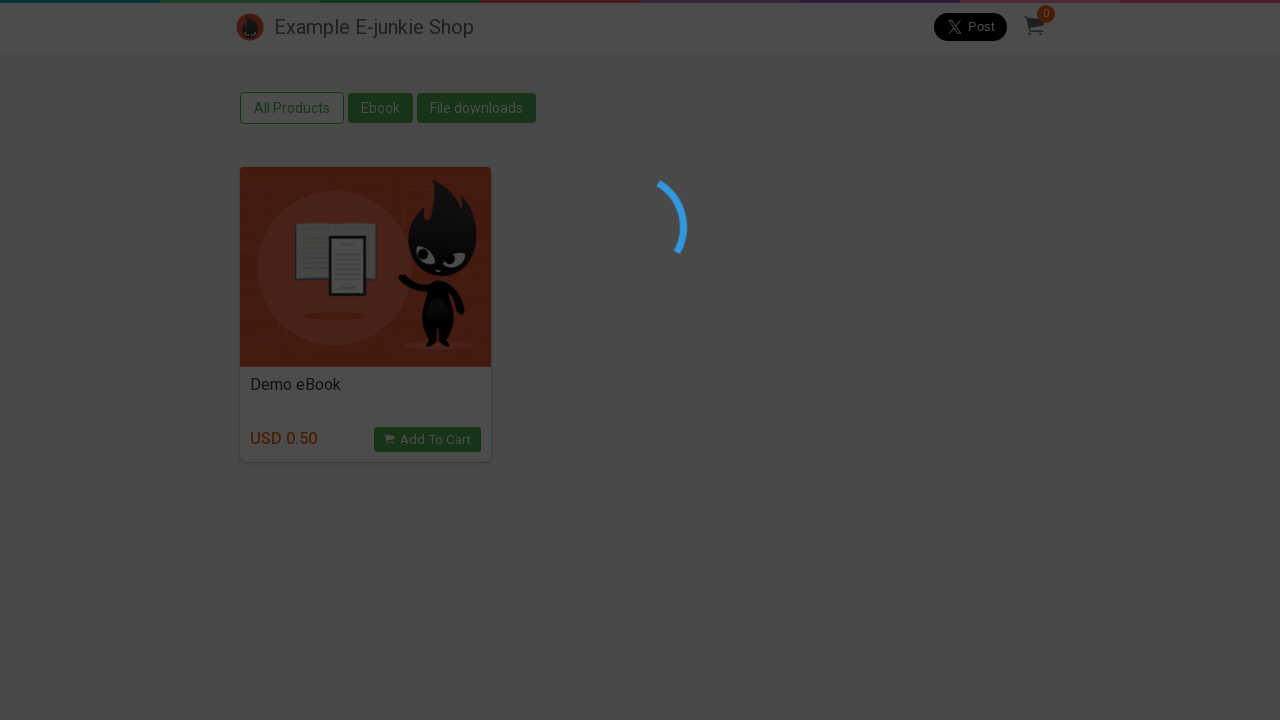

Cart iframe loaded
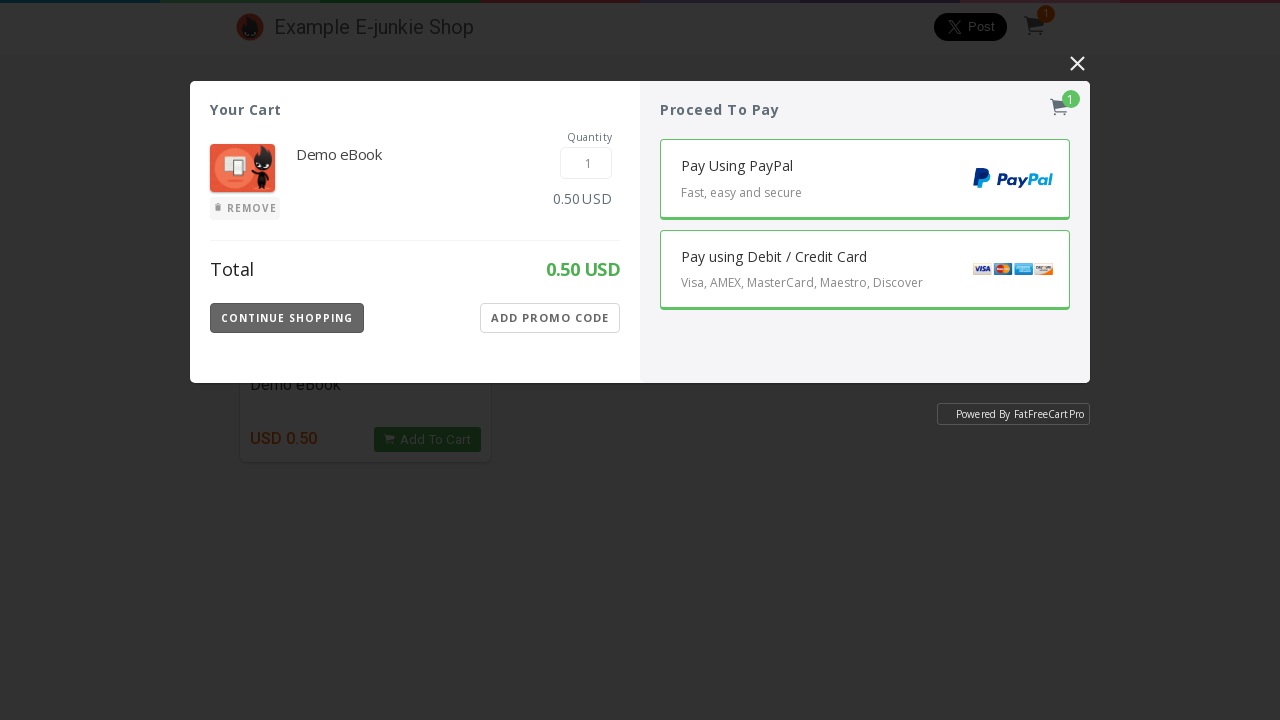

Switched to cart iframe content
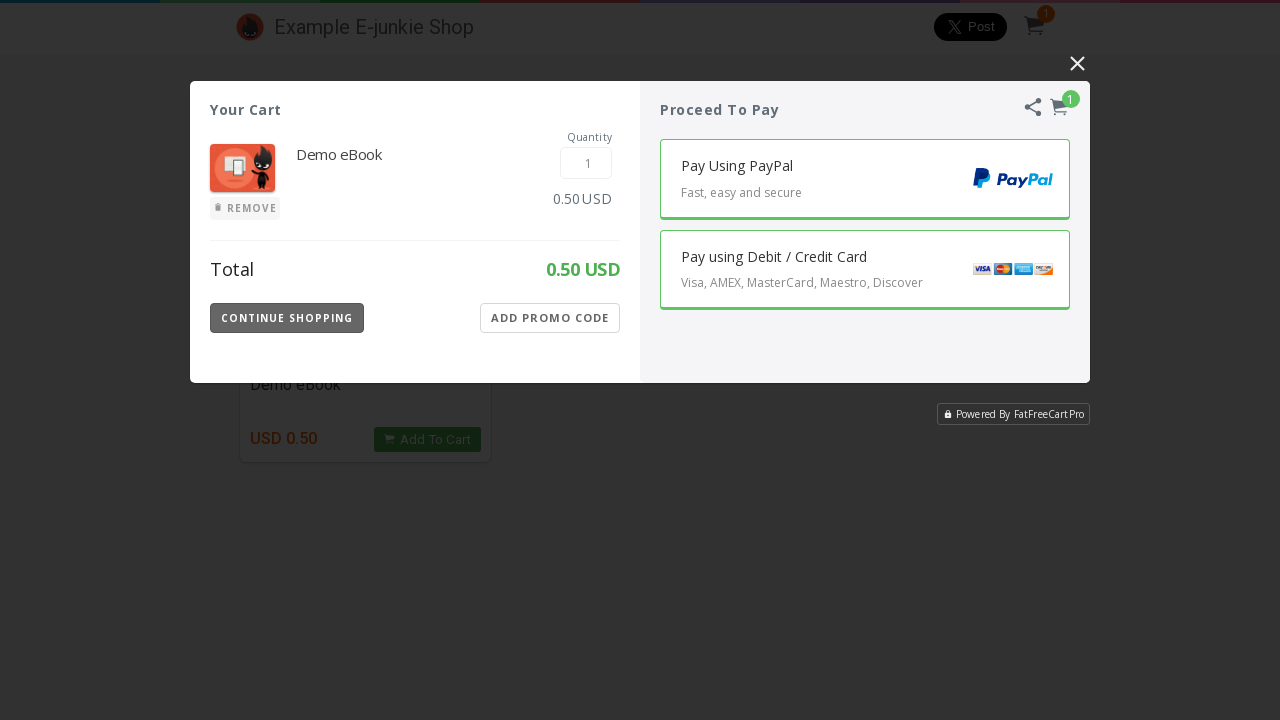

Promo code button selector ready
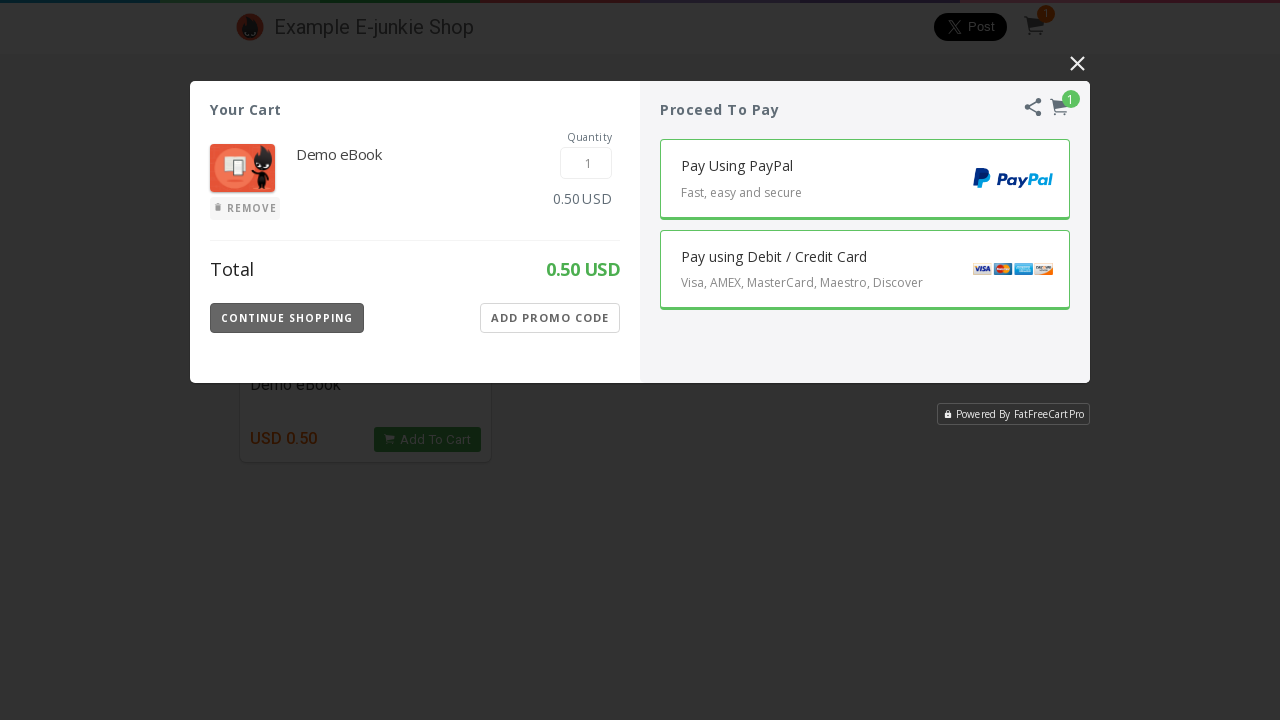

Clicked Show Promo Code button at (550, 318) on button.Apply-Button.Show-Promo-Code-Button
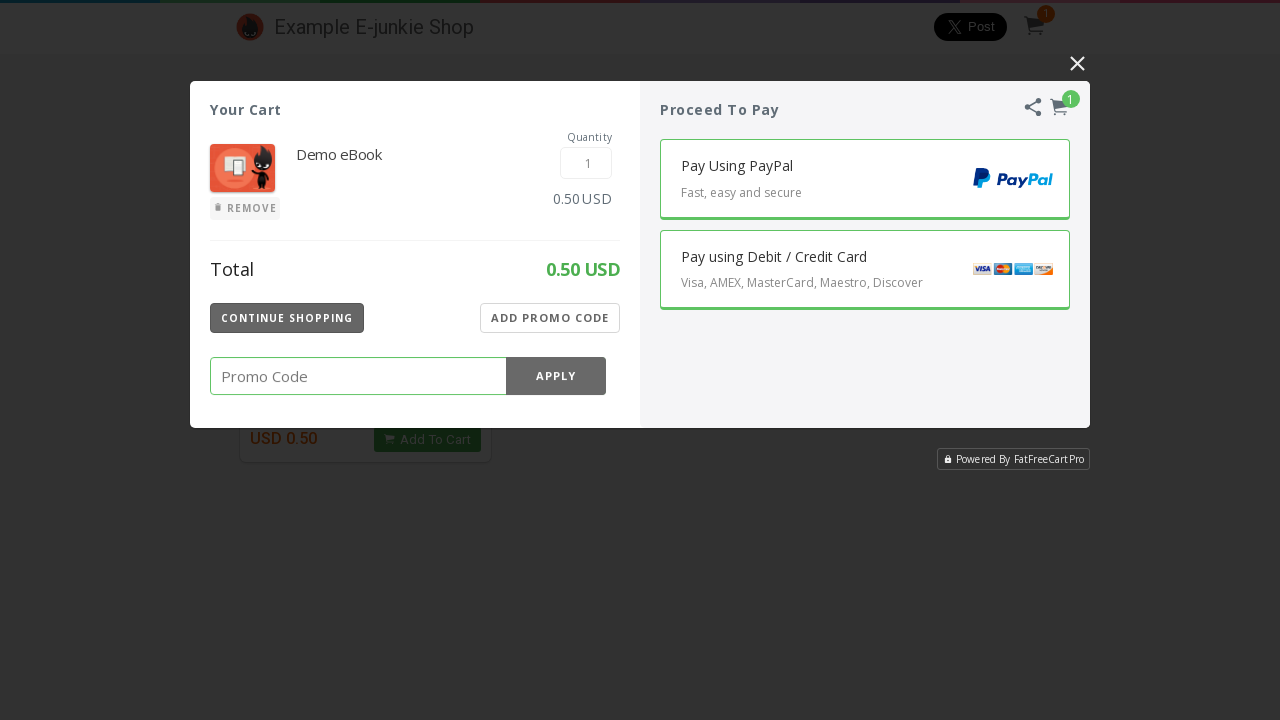

Entered promo code 'TESTPROMO2024' on .Promo-Code-Value
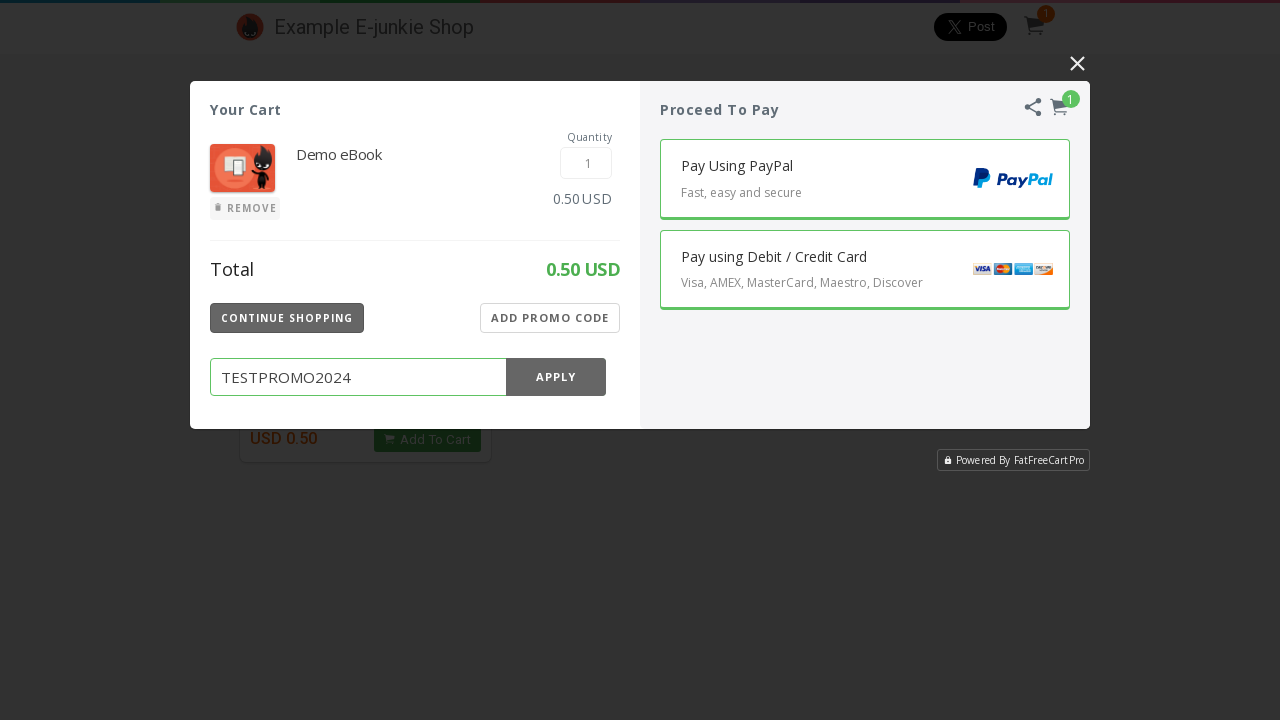

Clicked Apply button for promo code at (556, 377) on button.Promo-Apply
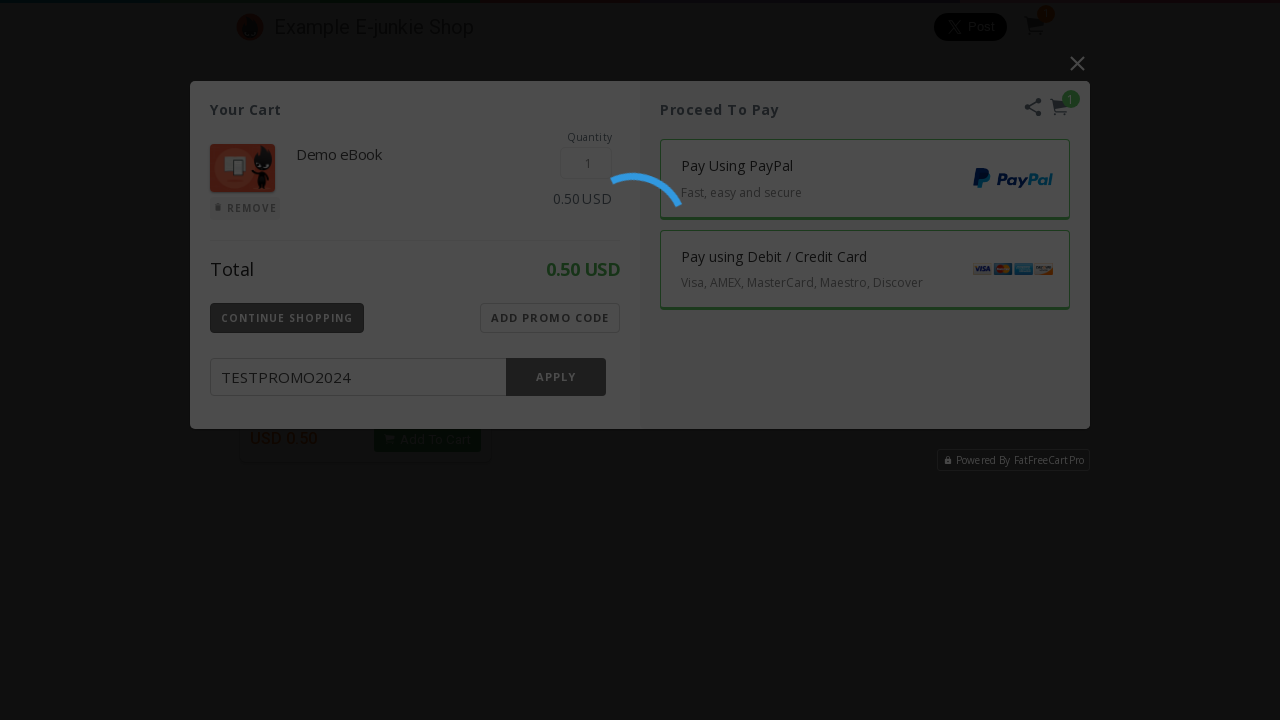

Invalid promo code error message displayed
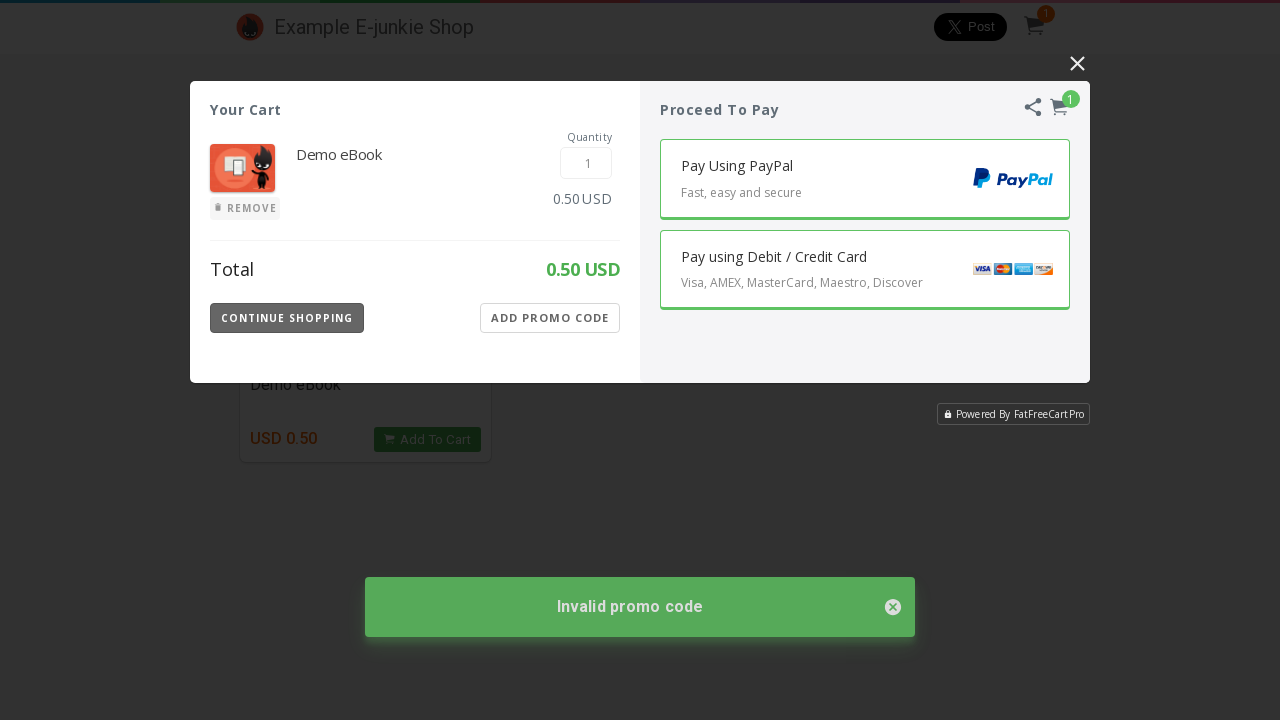

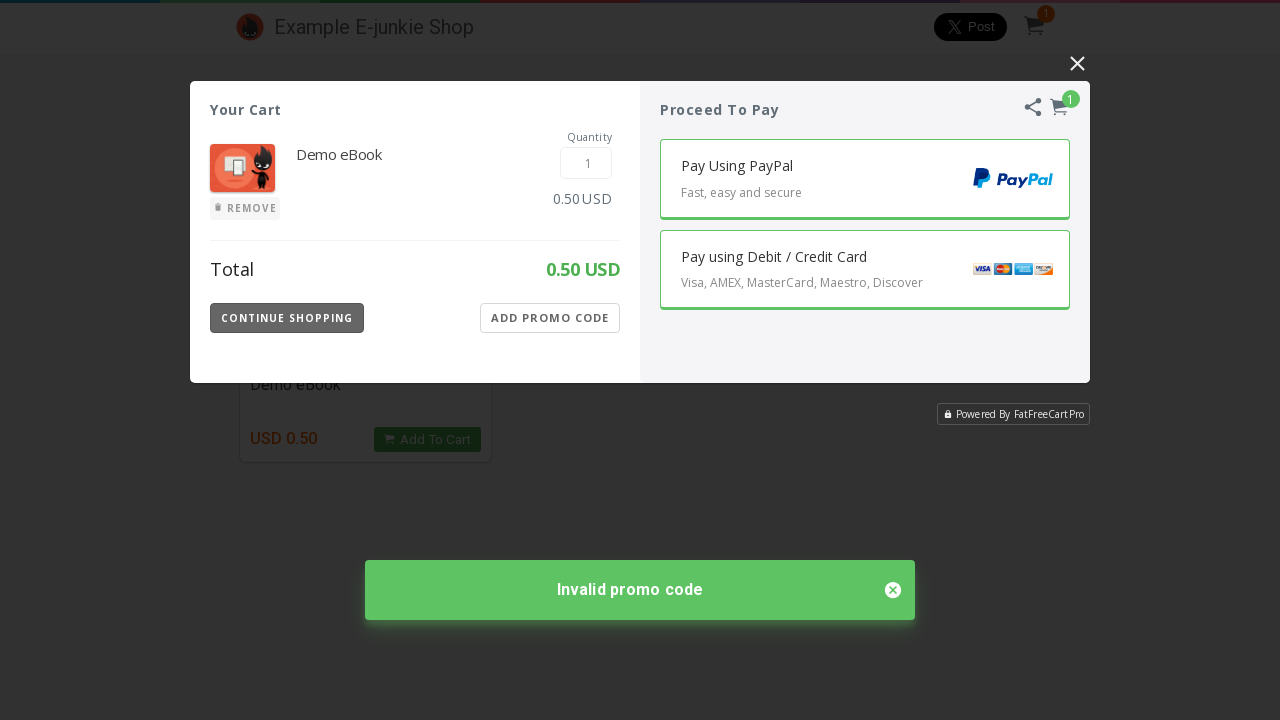